Tests JavaScript prompt alert handling by clicking a button to trigger a prompt dialog, entering text into it, and accepting the alert.

Starting URL: https://v1.training-support.net/selenium/javascript-alerts

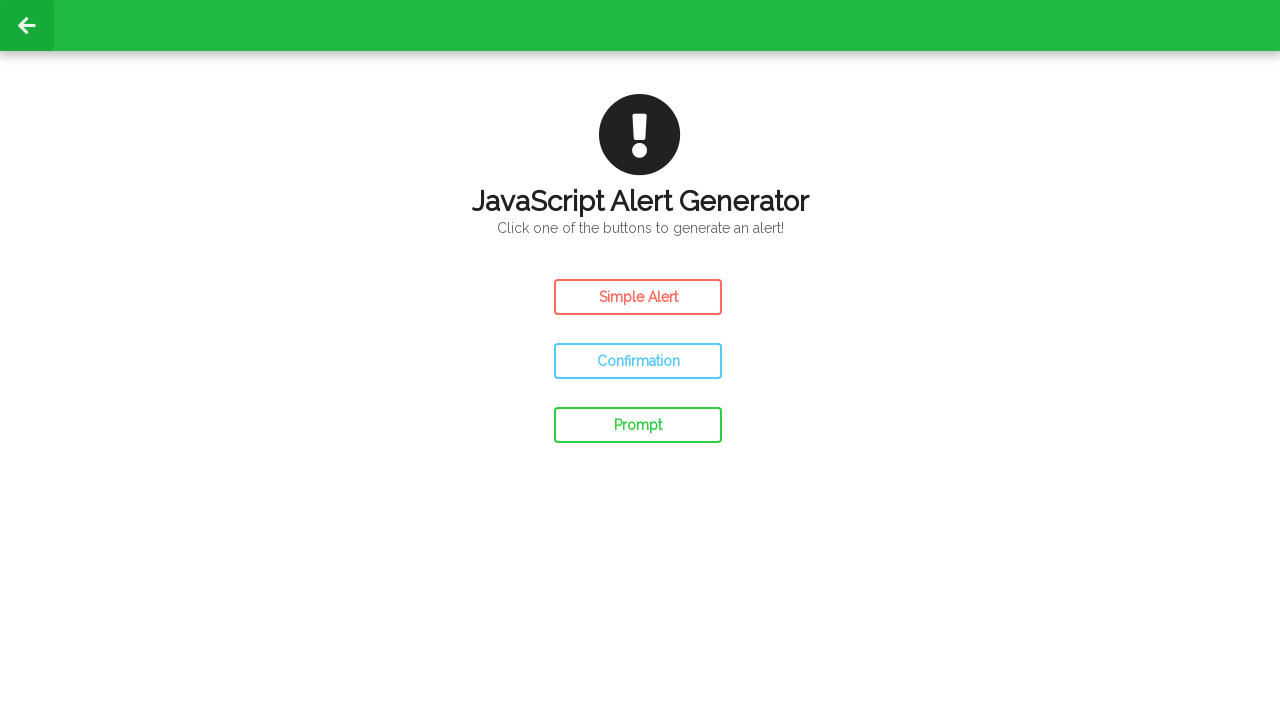

Set up dialog handler to accept prompt with 'Selenium Tester'
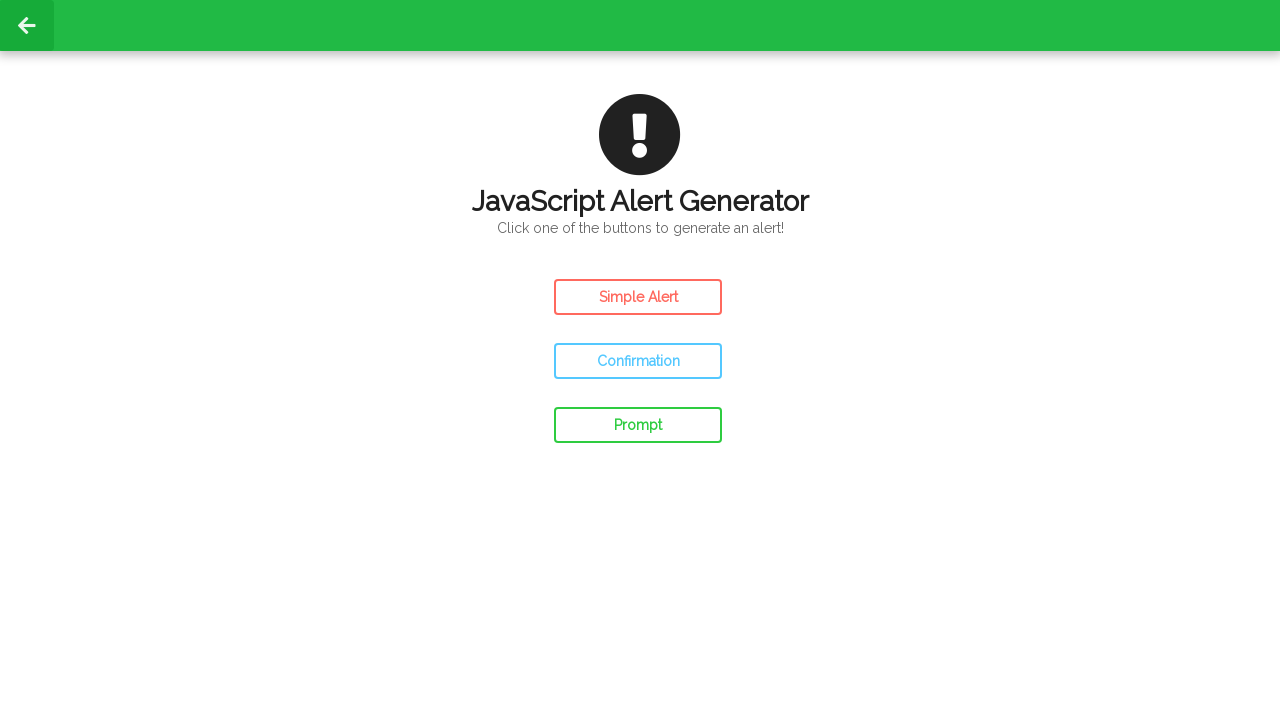

Clicked prompt button to trigger JavaScript prompt alert at (638, 425) on #prompt
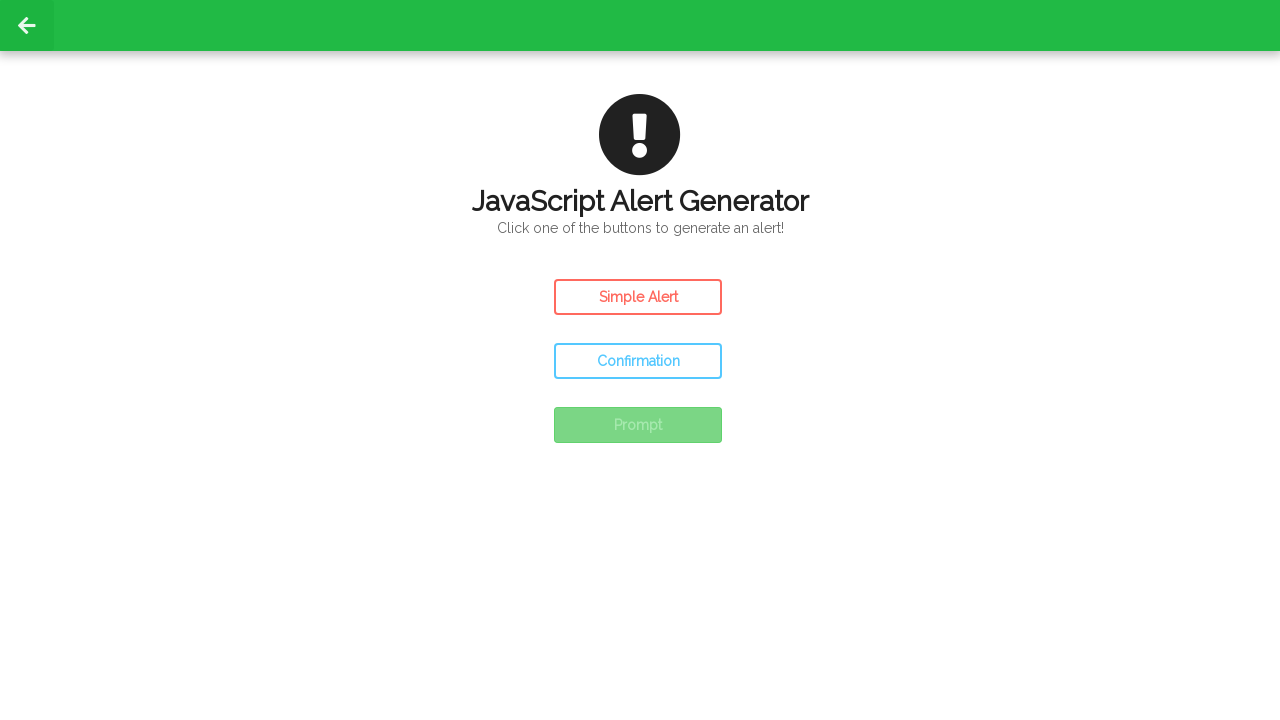

Waited for dialog interaction to complete
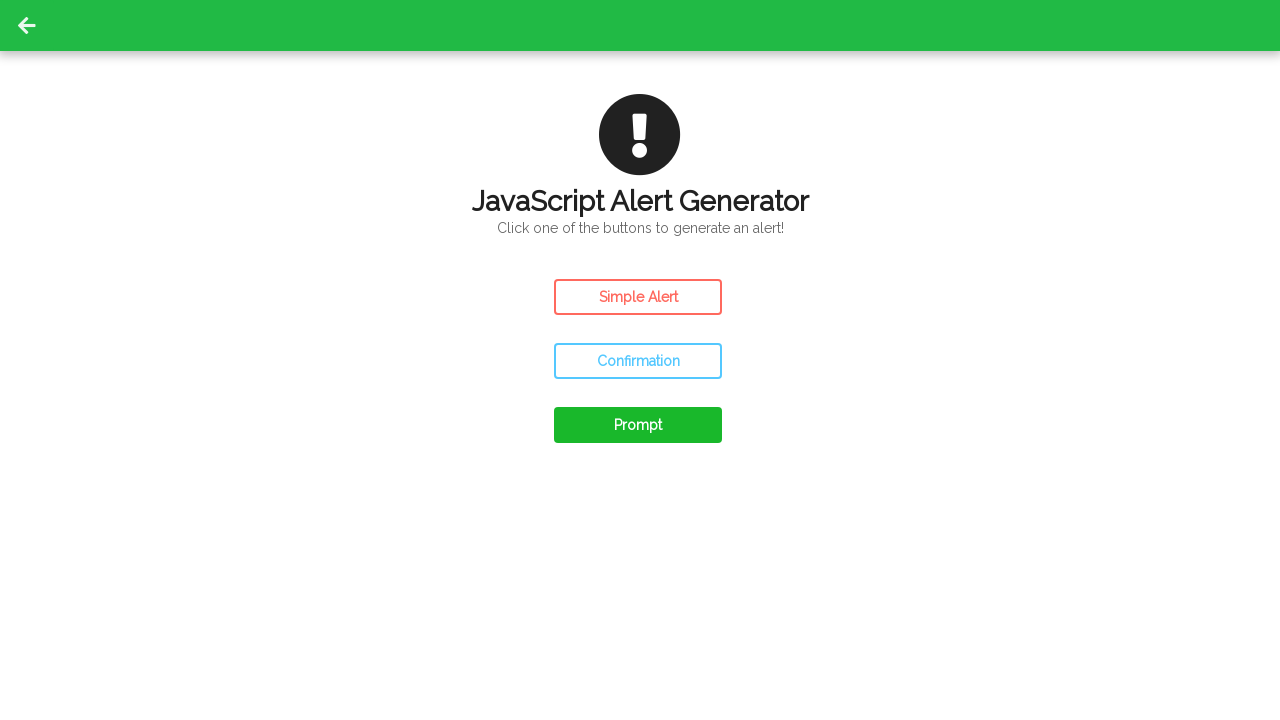

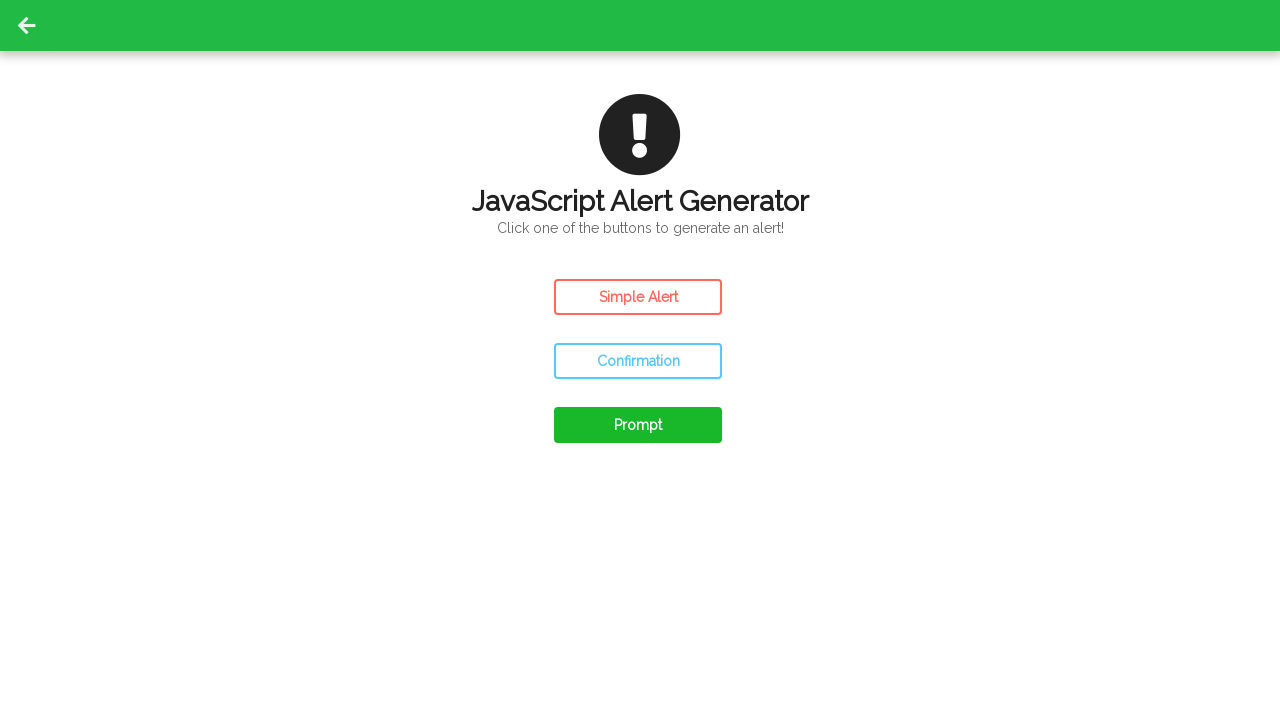